Tests an e-commerce vegetable shopping flow by adding specific items to cart, proceeding to checkout, and applying a promo code

Starting URL: https://rahulshettyacademy.com/seleniumPractise/

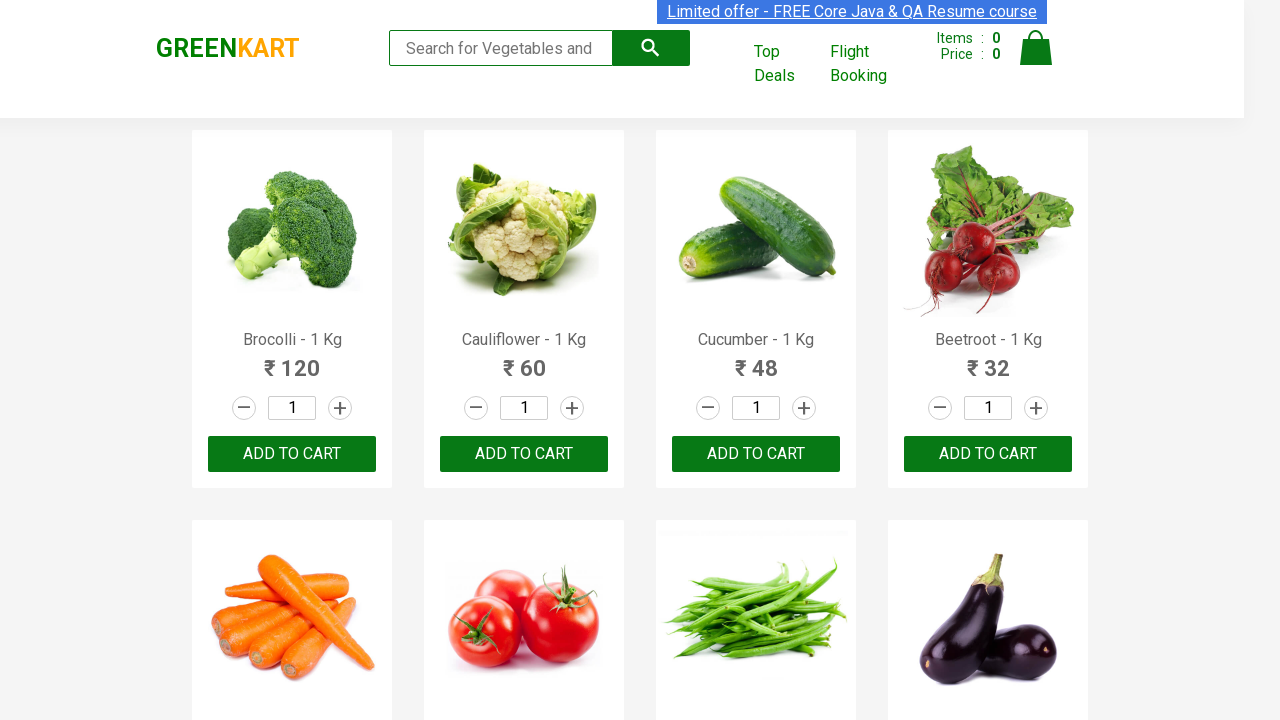

Waited 2 seconds for page to load
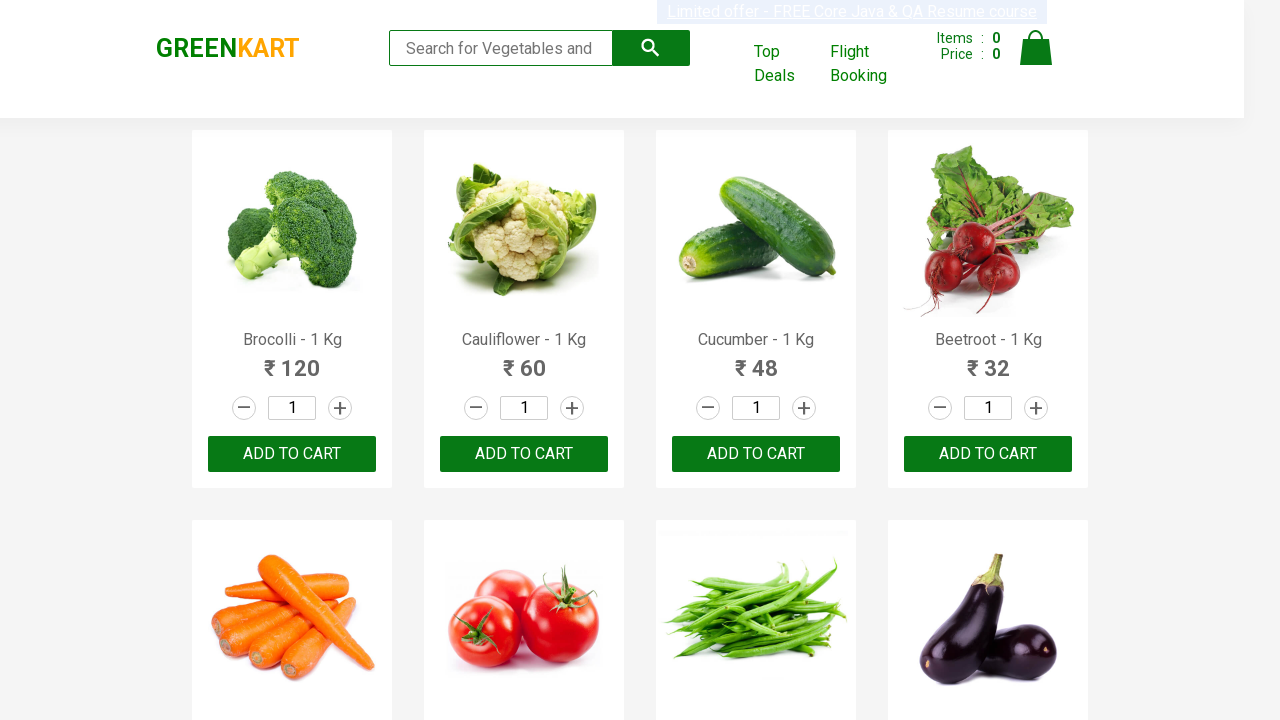

Located all product name elements
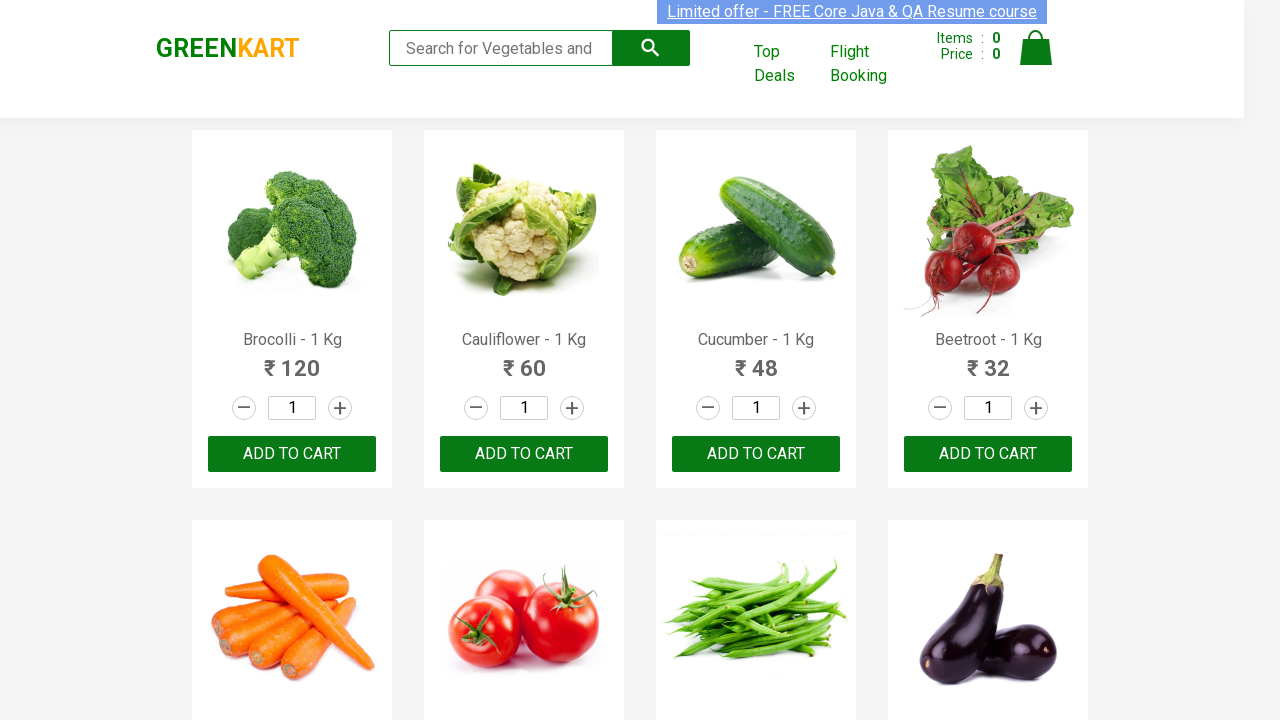

Added 'Beans' to cart at (756, 360) on div.product-action > button >> nth=6
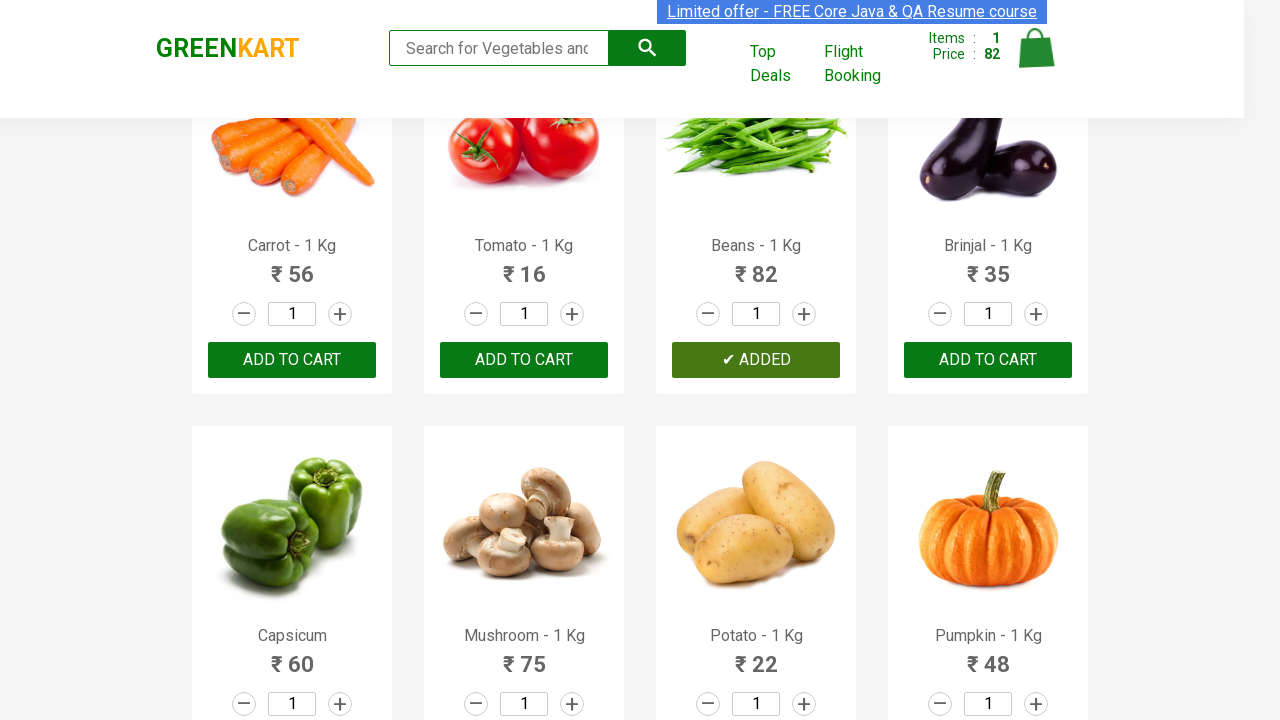

Added 'Apple' to cart at (756, 360) on div.product-action > button >> nth=14
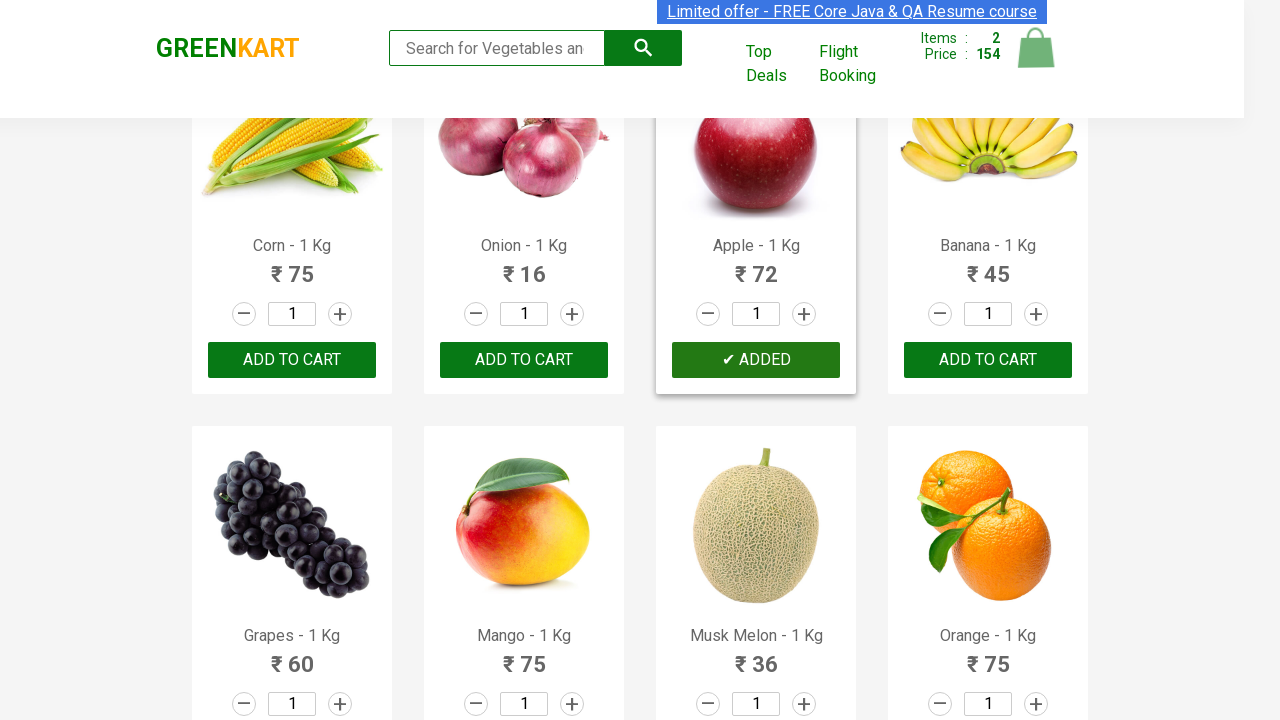

Added 'Banana' to cart at (988, 360) on div.product-action > button >> nth=15
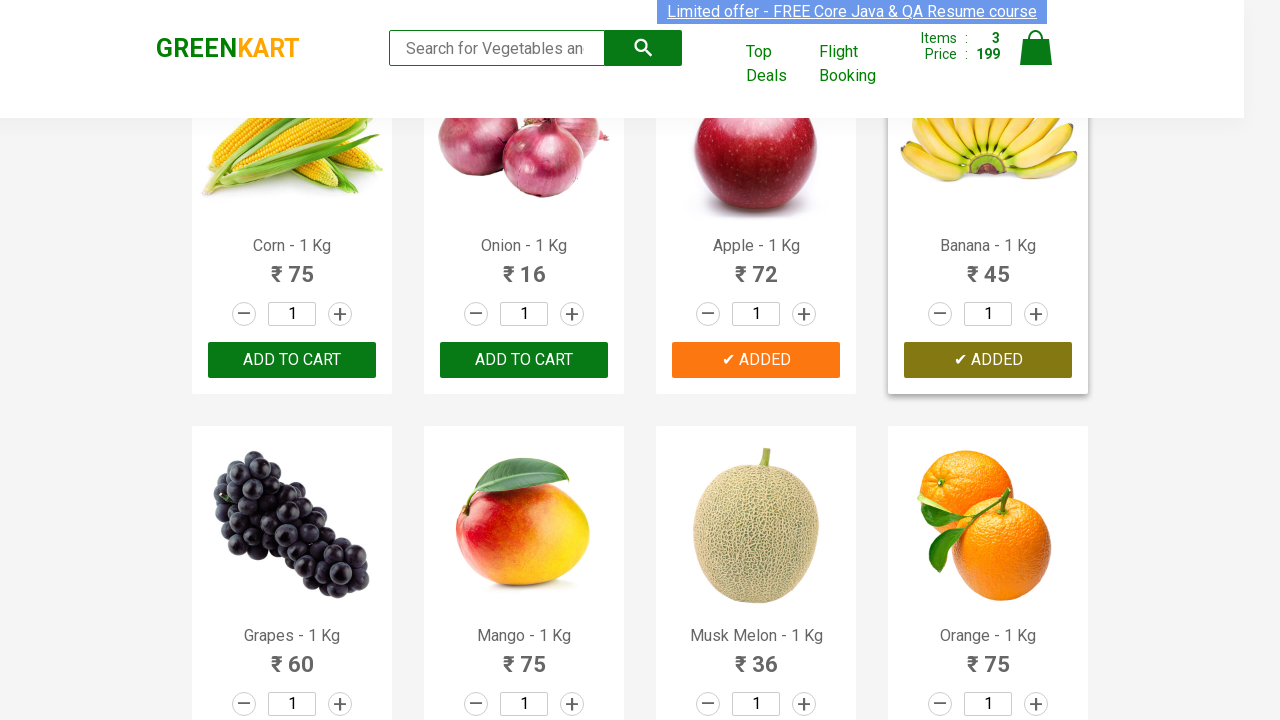

Waited 2 seconds after adding items to cart
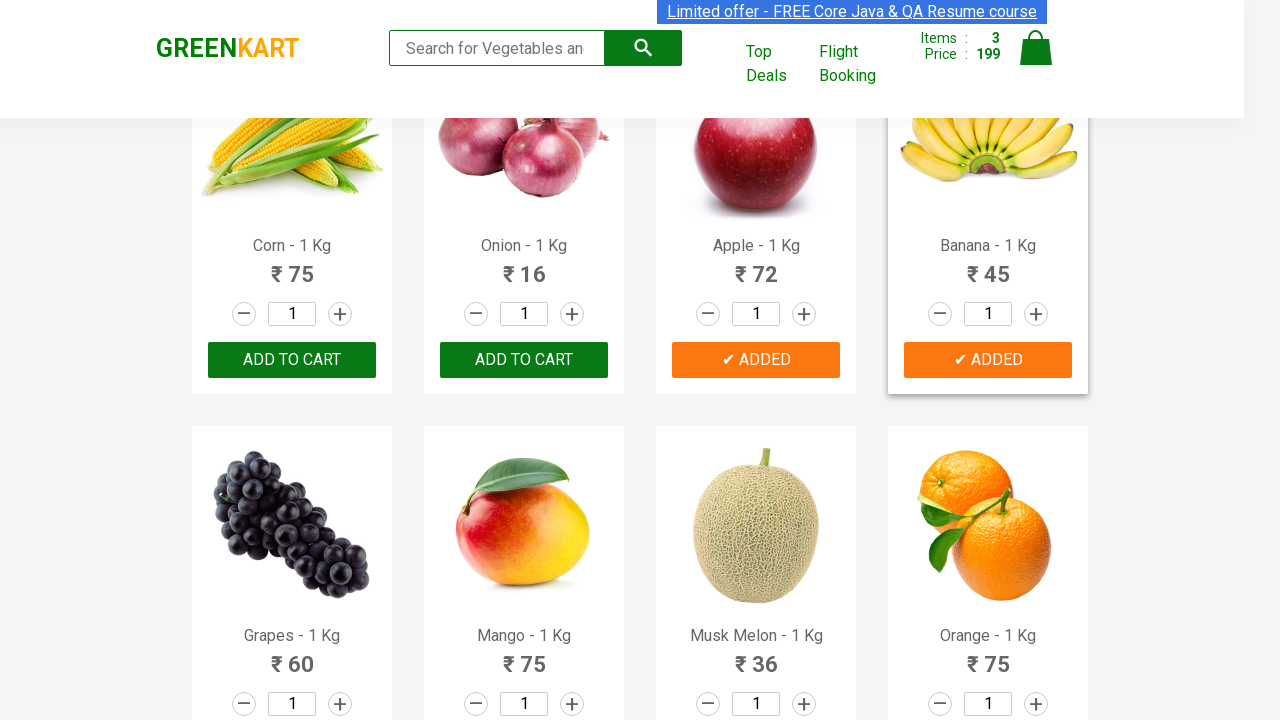

Clicked on cart icon at (1036, 59) on a.cart-icon
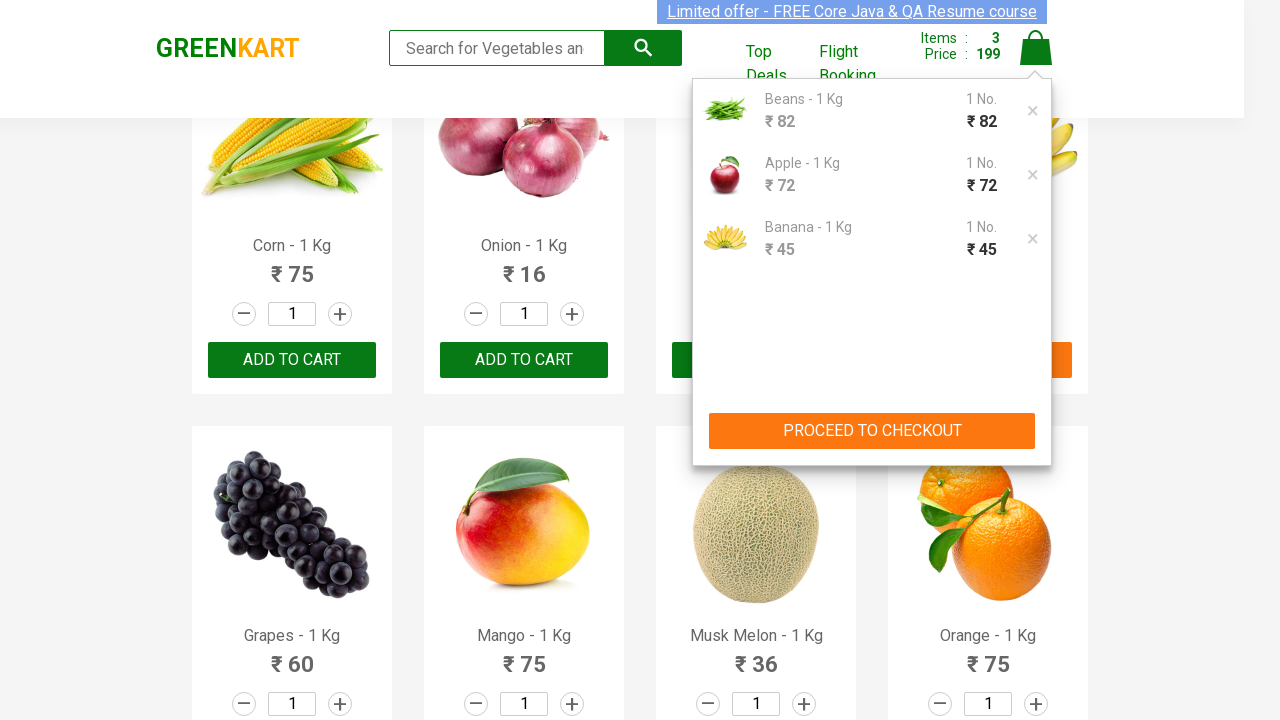

Clicked 'PROCEED TO CHECKOUT' button at (872, 431) on xpath=//button[text()='PROCEED TO CHECKOUT']
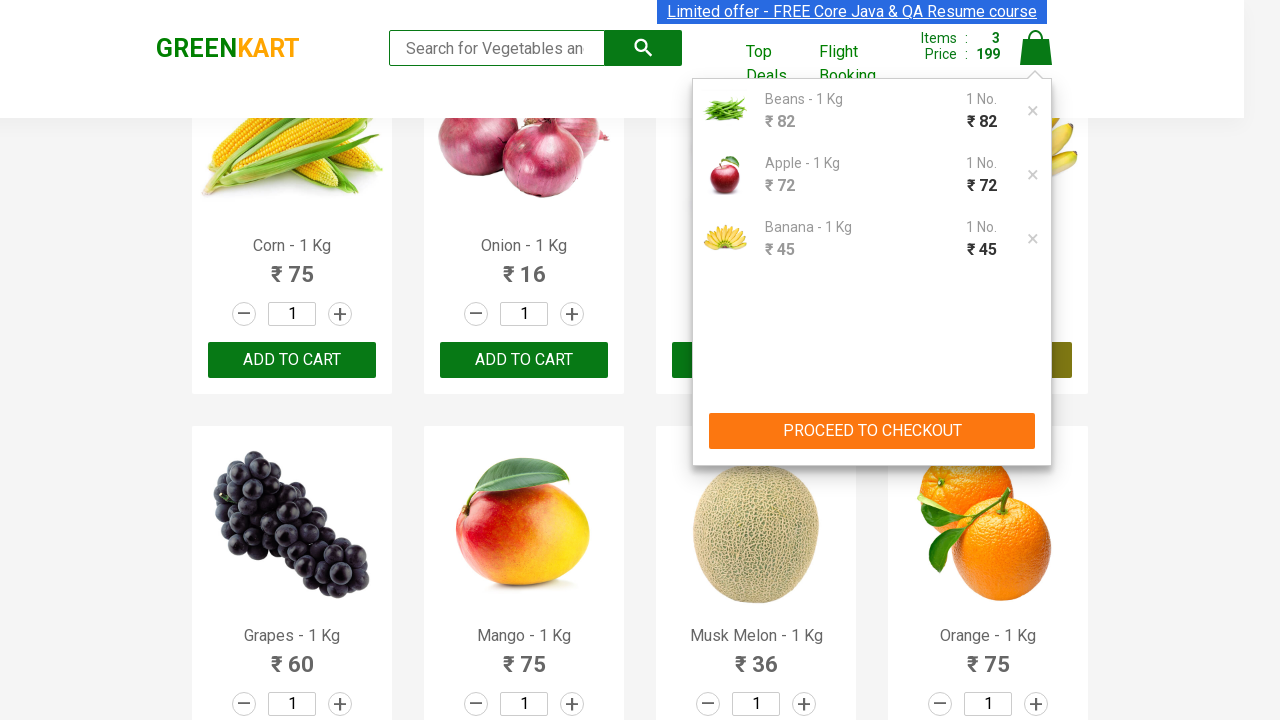

Entered promo code 'rahulshettyacademy' on input.promoCode
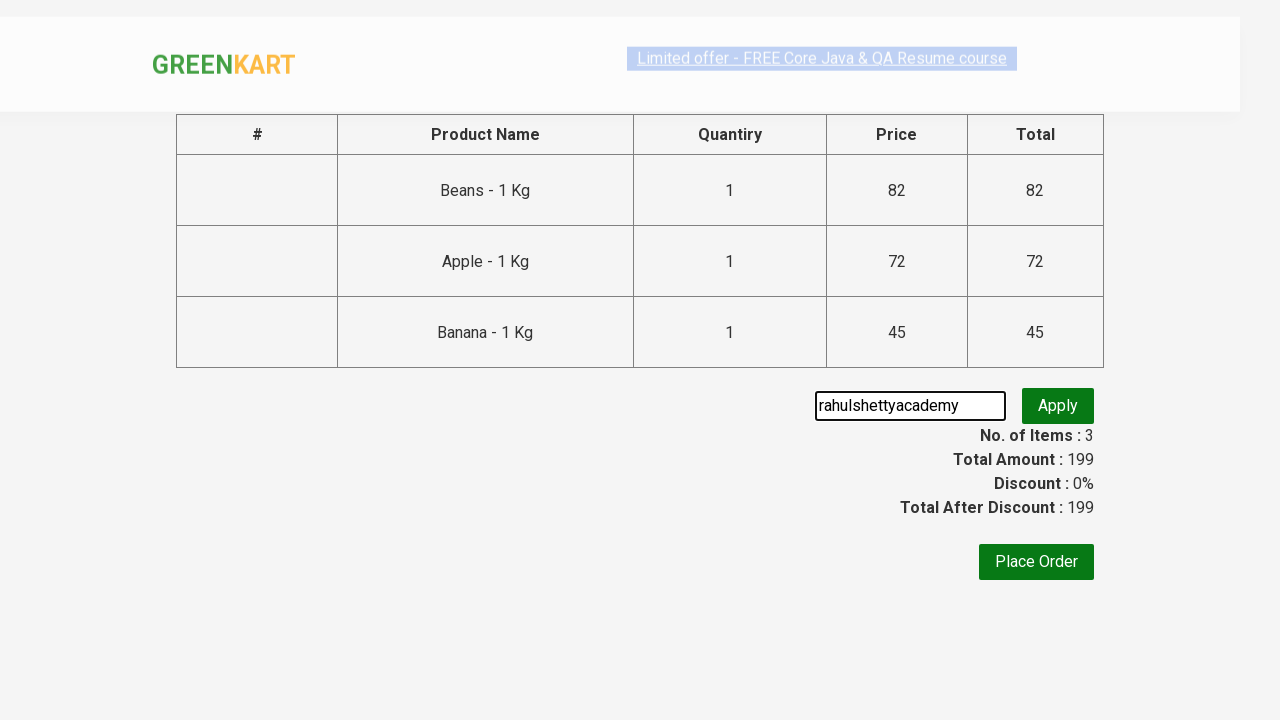

Clicked button to apply promo code at (1058, 409) on button.promoBtn
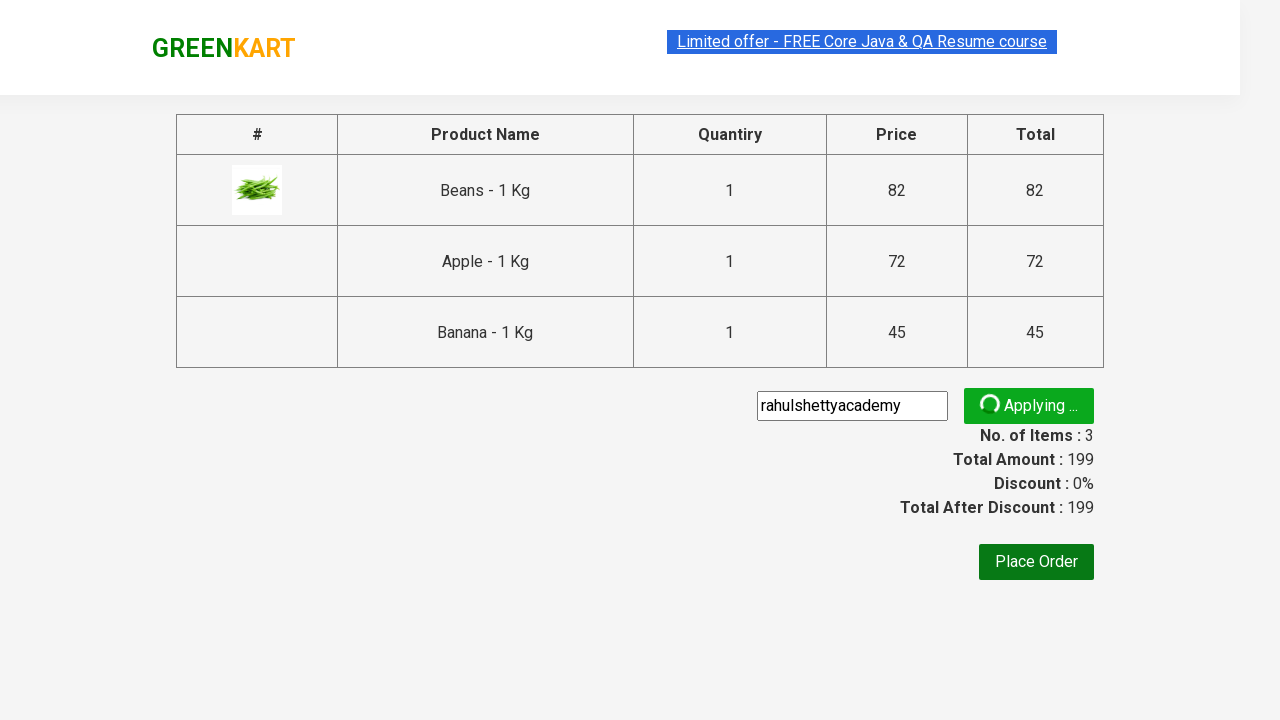

Promo validation message appeared
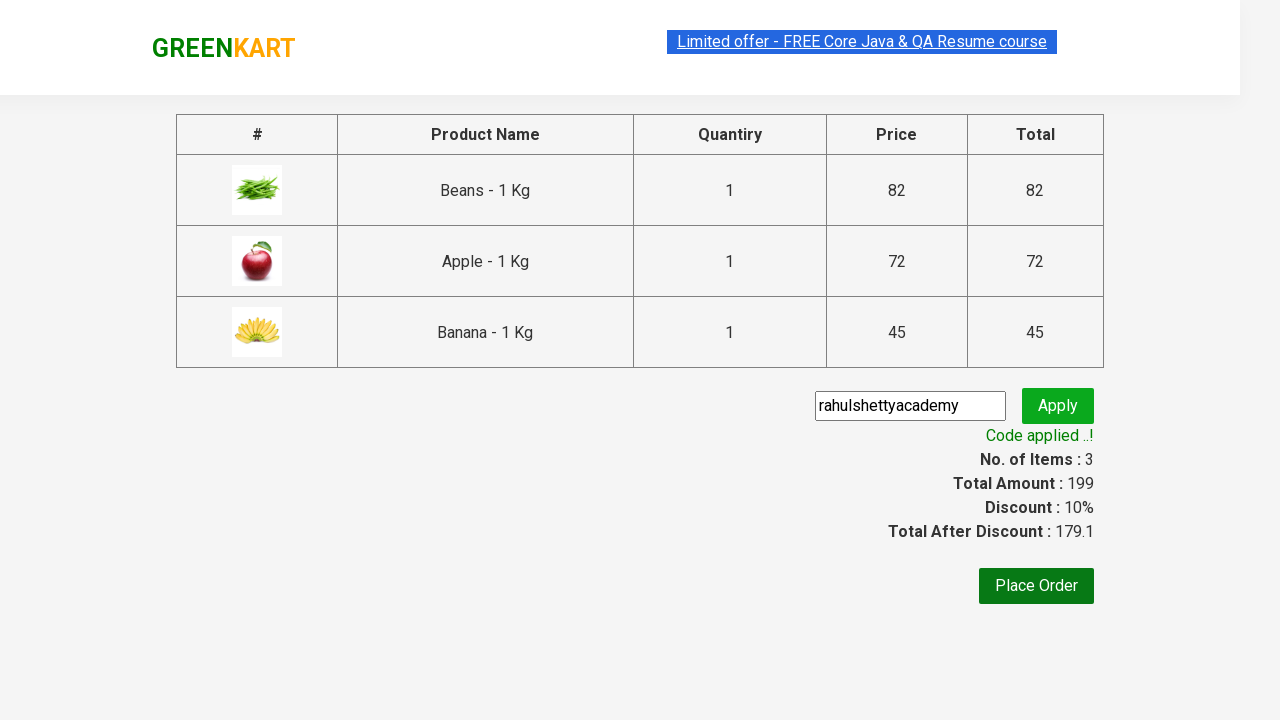

Retrieved promo info message: Code applied ..!
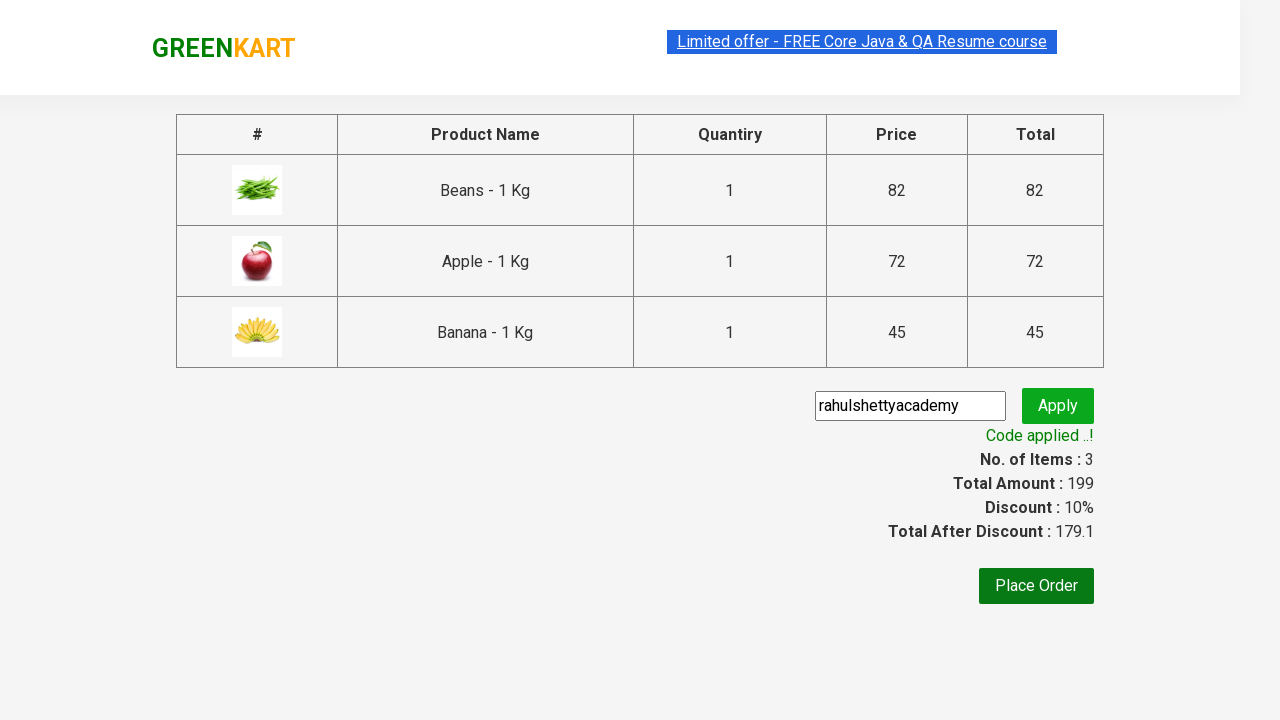

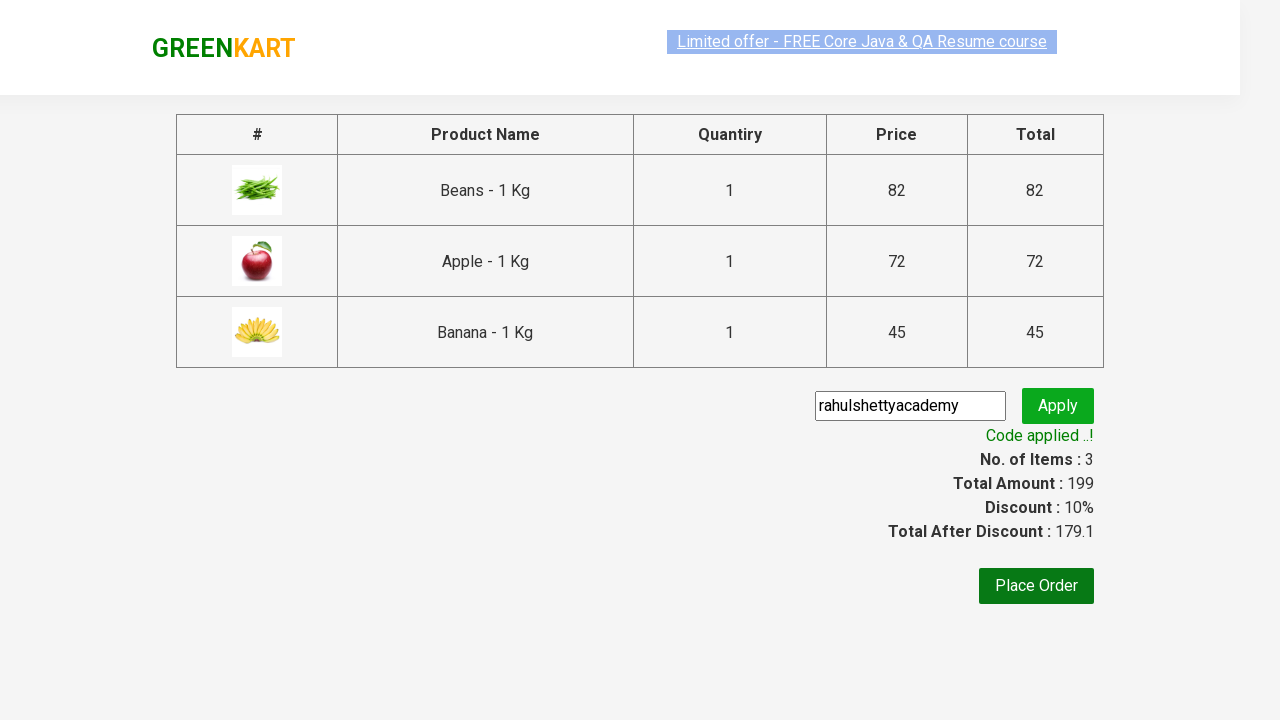